Tests adding todo items by creating two items and verifying they appear in the list

Starting URL: https://demo.playwright.dev/todomvc

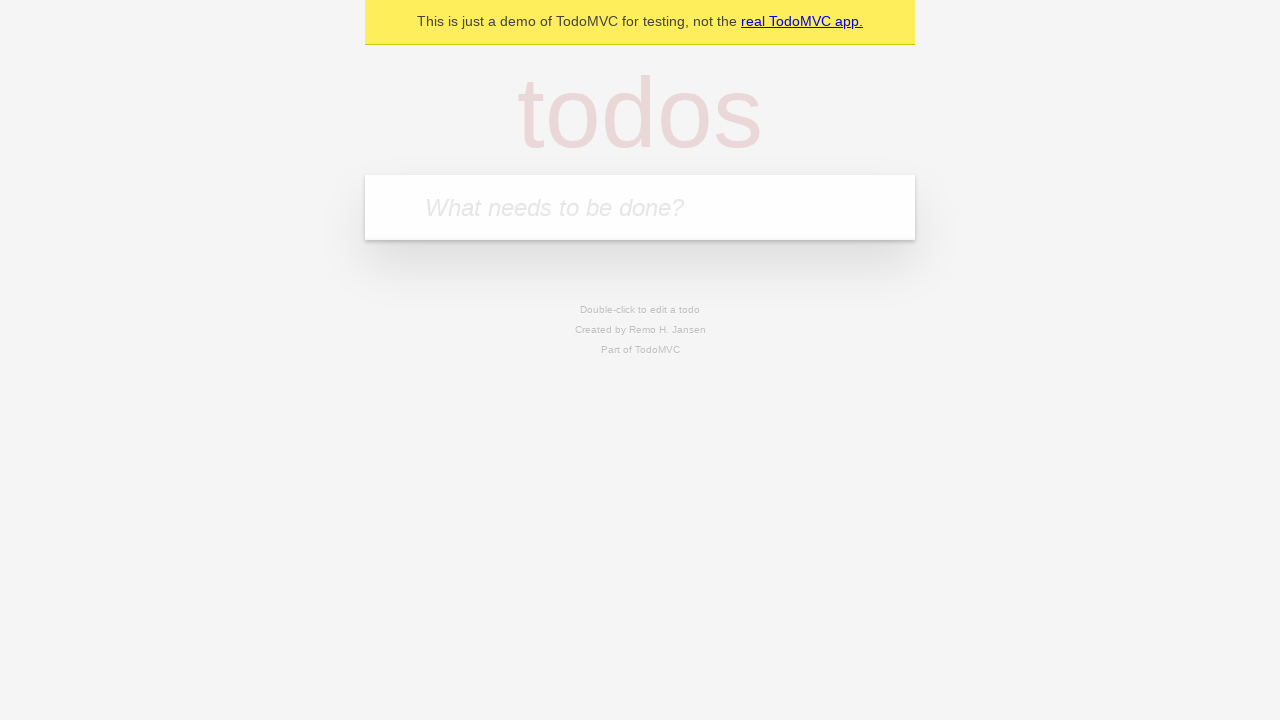

Filled new todo input with 'buy some cheese' on .new-todo
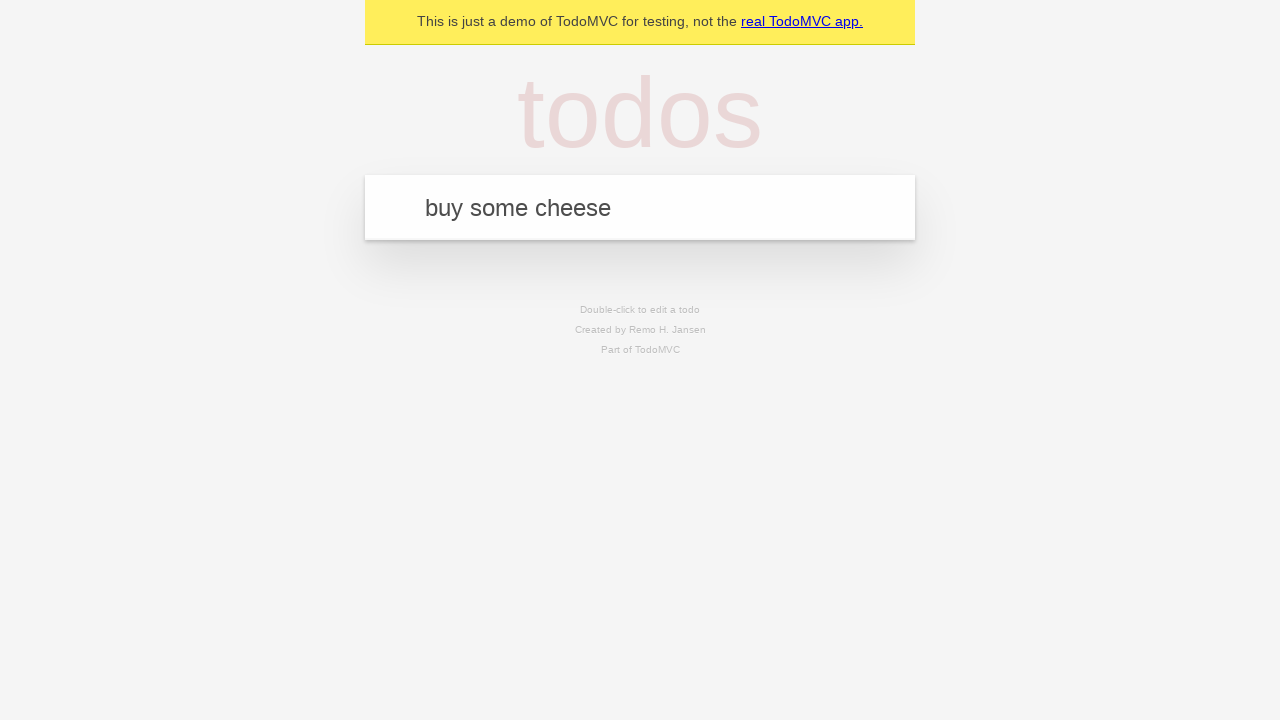

Pressed Enter to create first todo item on .new-todo
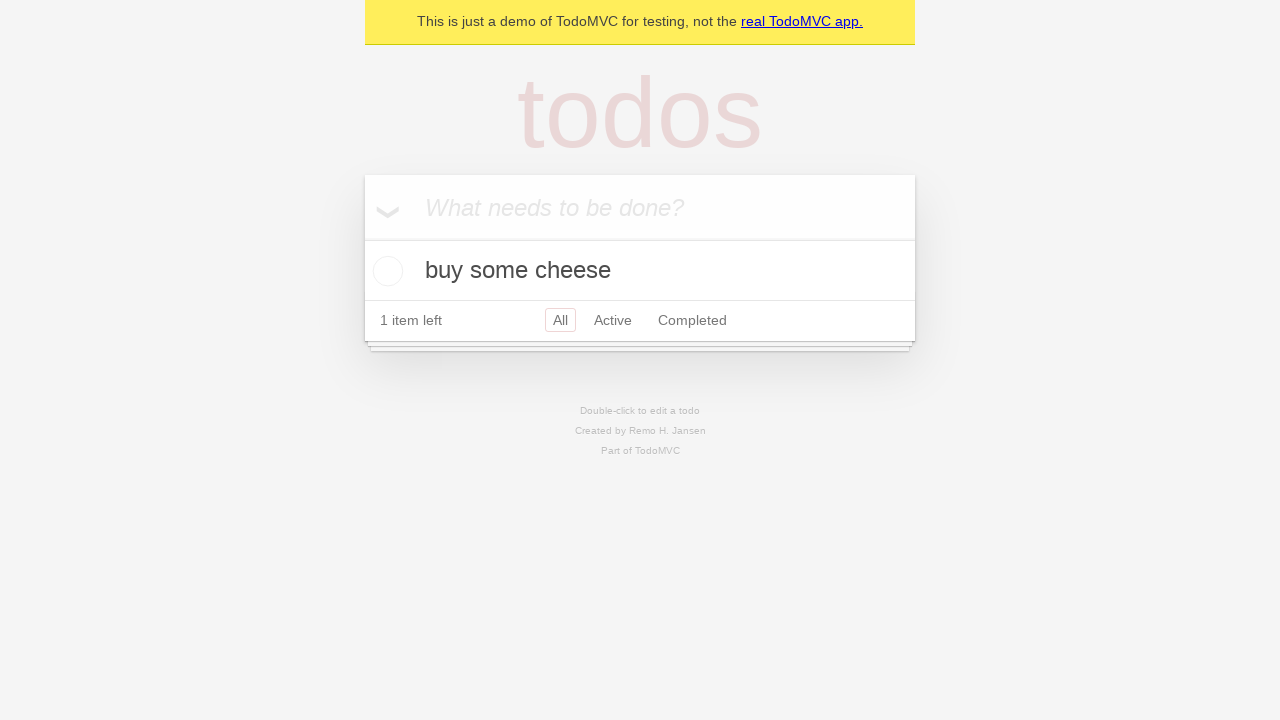

First todo item appeared in the list
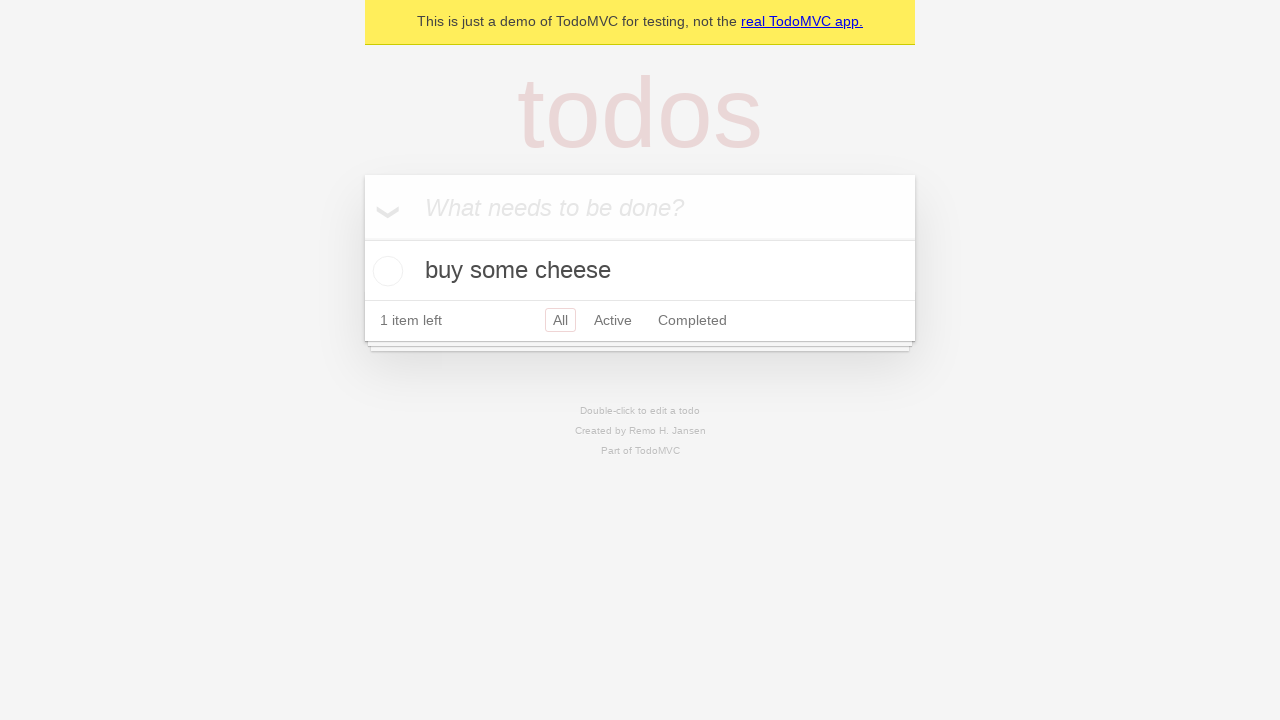

Filled new todo input with 'feed the cat' on .new-todo
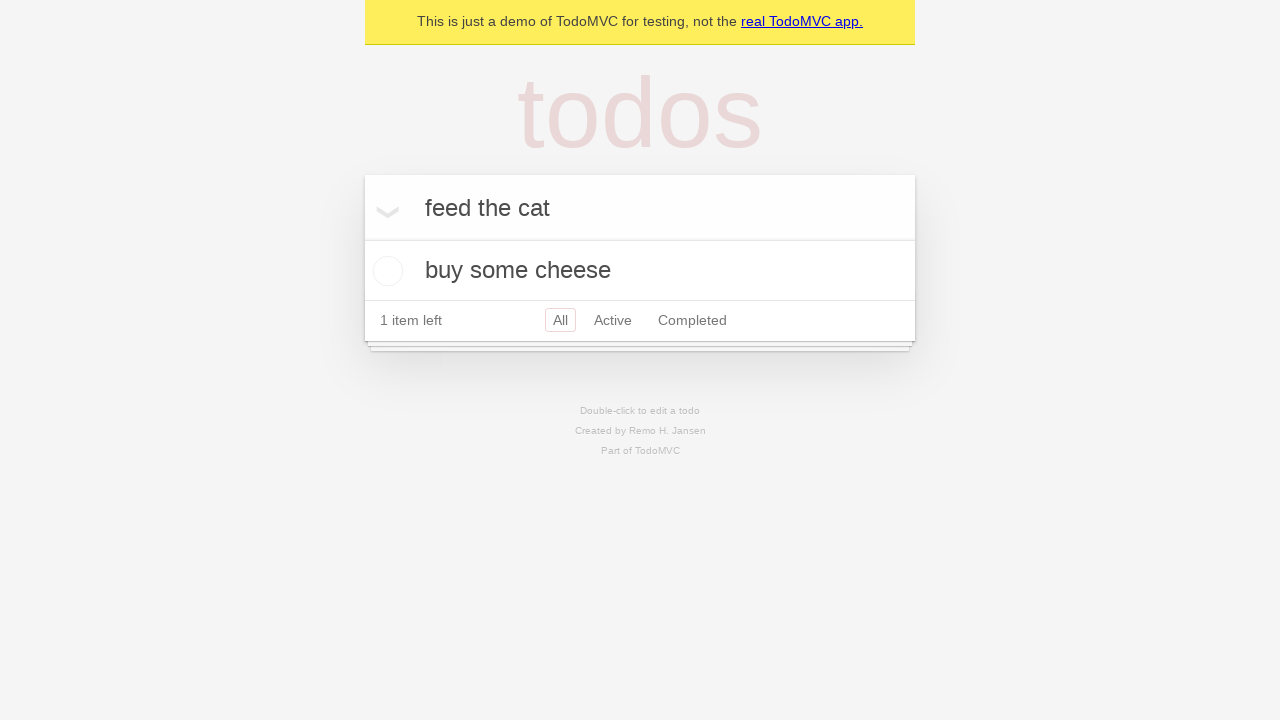

Pressed Enter to create second todo item on .new-todo
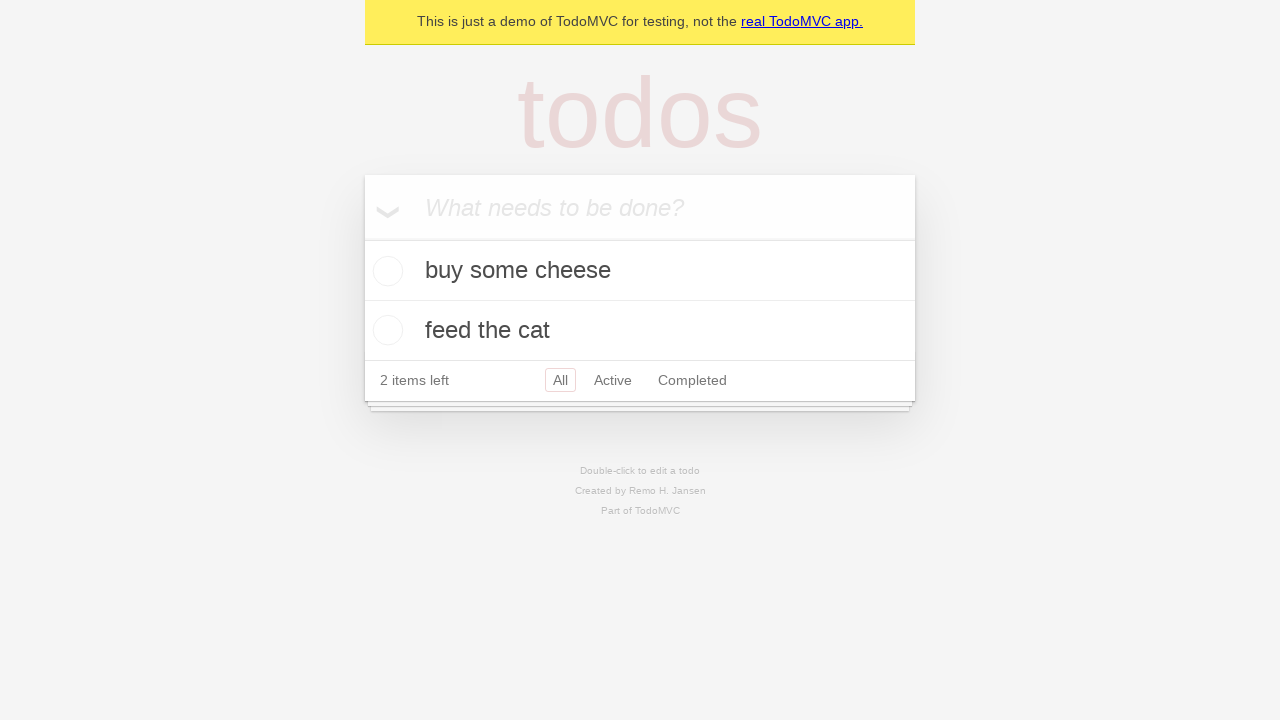

Verified both todo items appear in the list
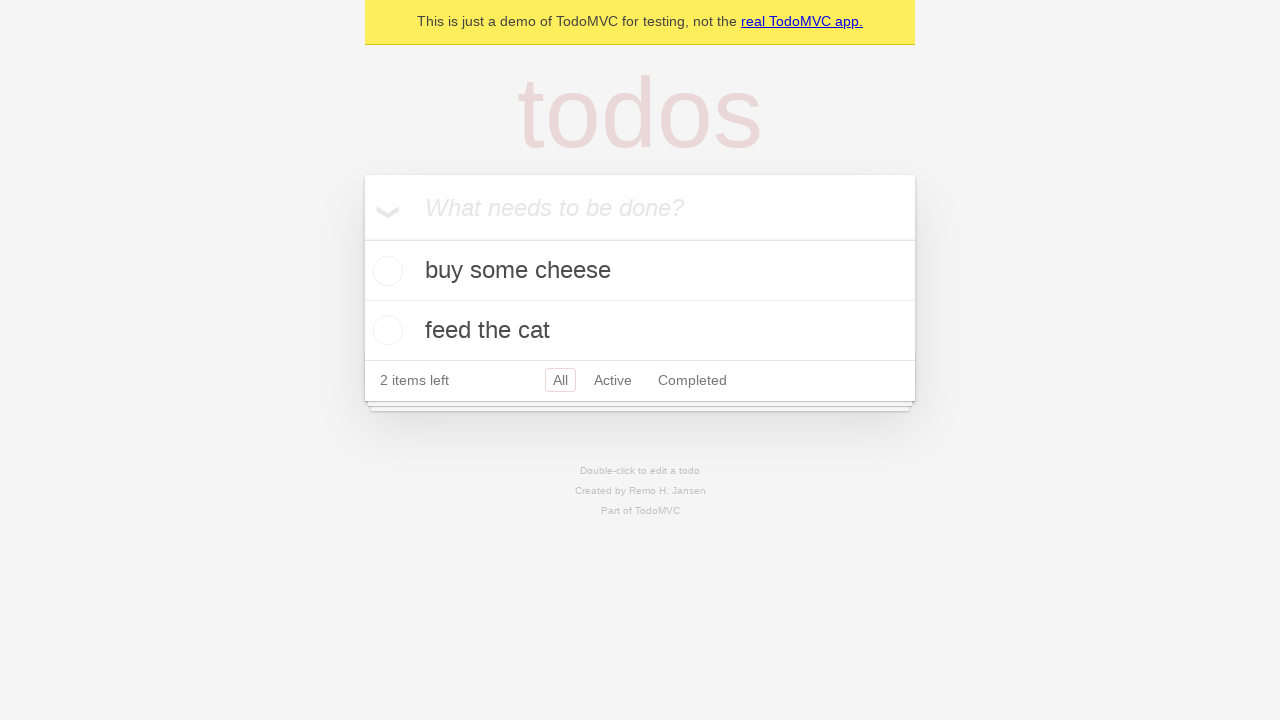

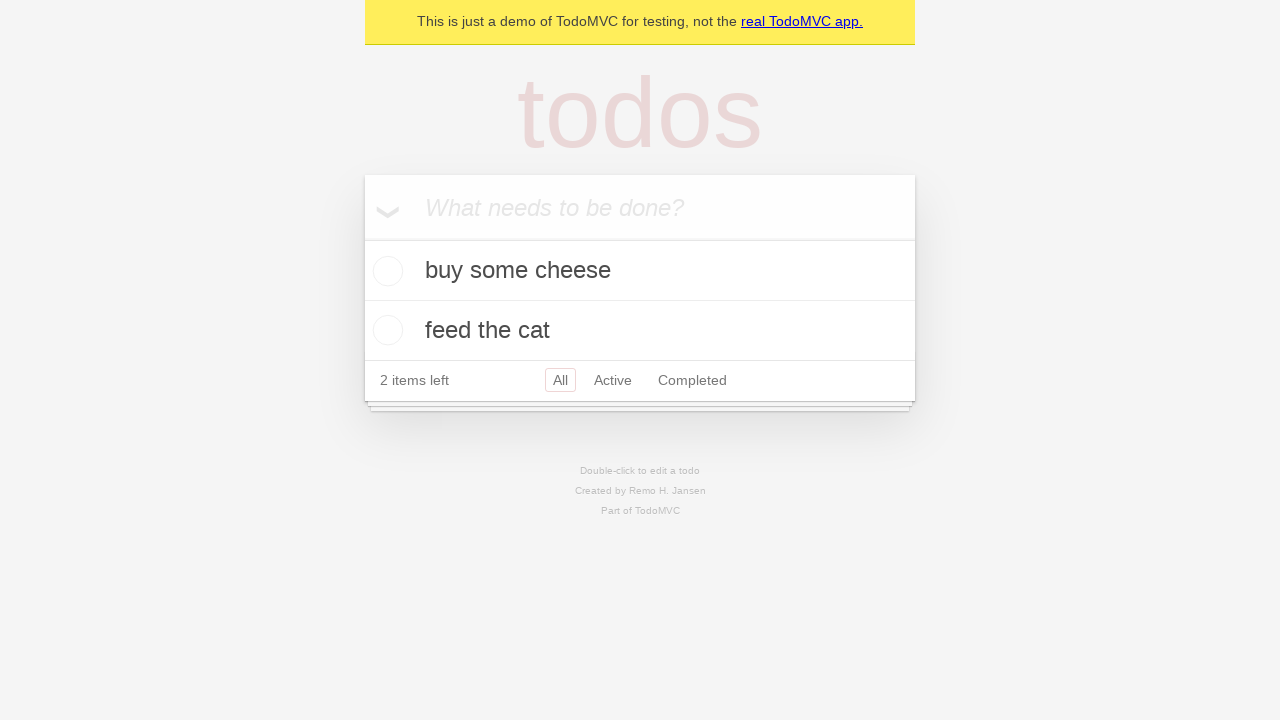